Tests a calculator web application by clicking the number 5 button three times in a loop, simulating entering "555"

Starting URL: http://calculadora.name

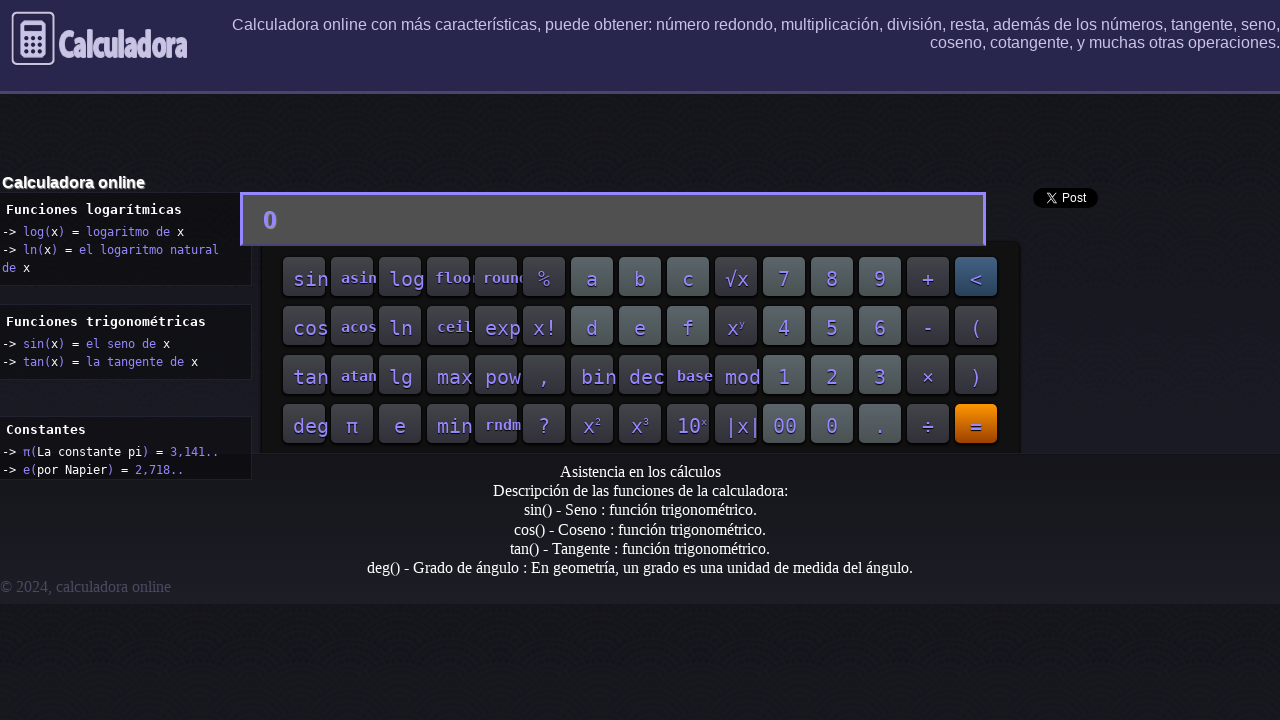

Clicked number 5 button at (832, 326) on xpath=//div[contains(text(),'5')]
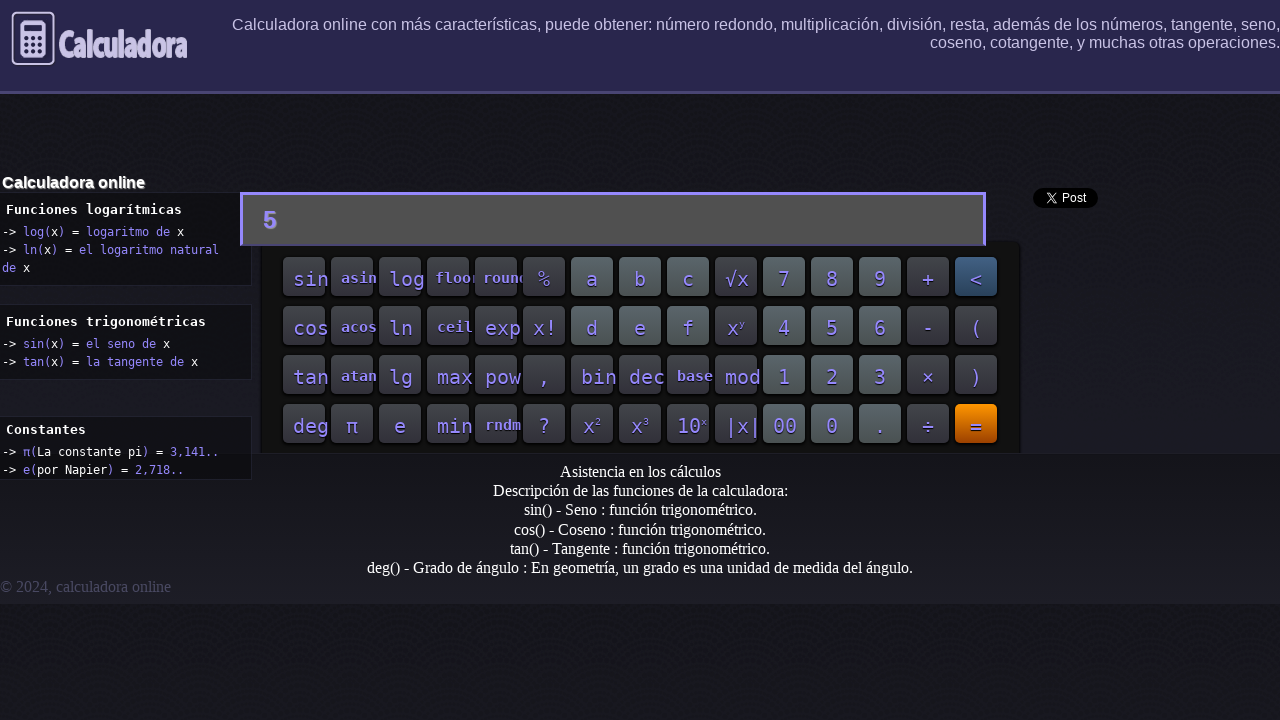

Clicked number 5 button at (832, 326) on xpath=//div[contains(text(),'5')]
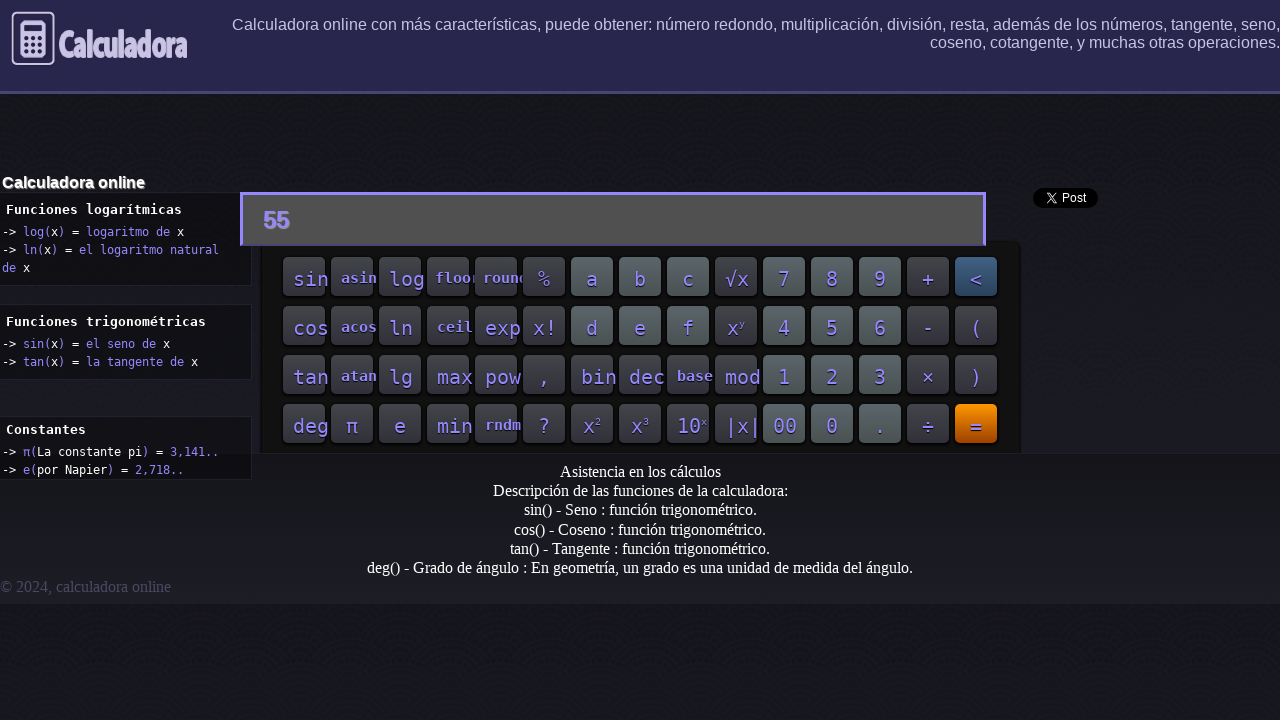

Clicked number 5 button at (832, 326) on xpath=//div[contains(text(),'5')]
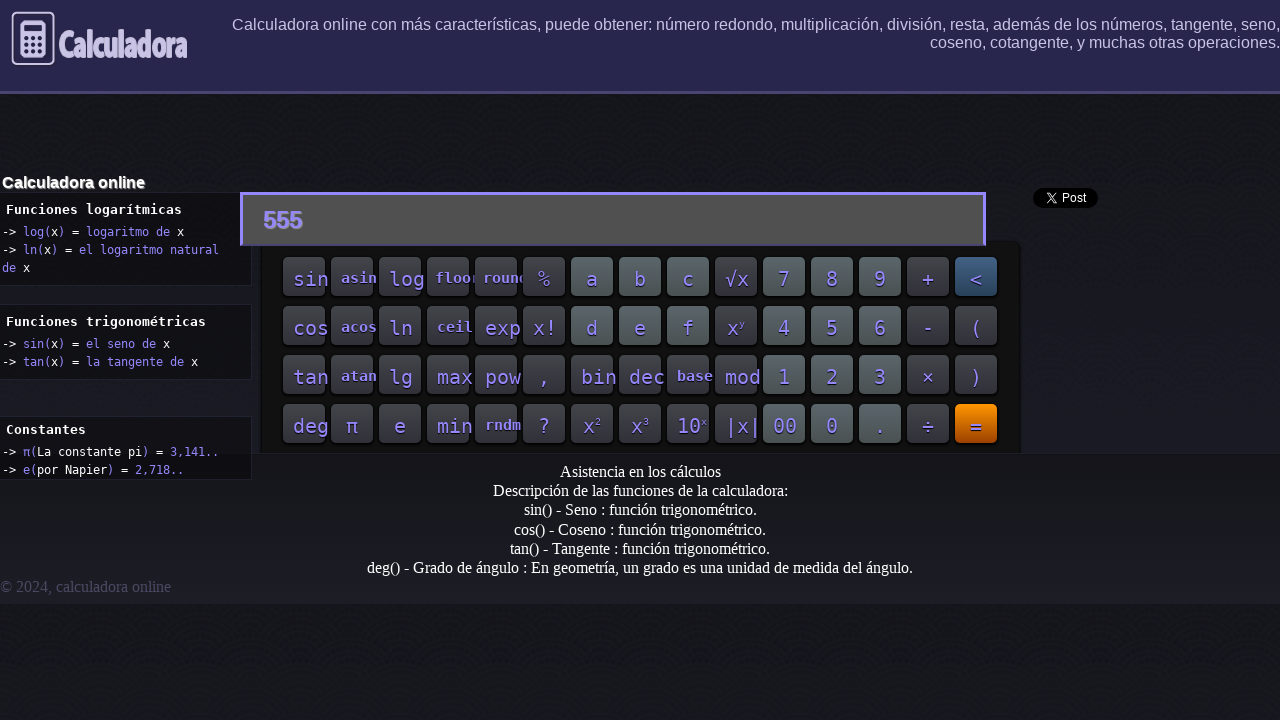

Input field updated after entering 555
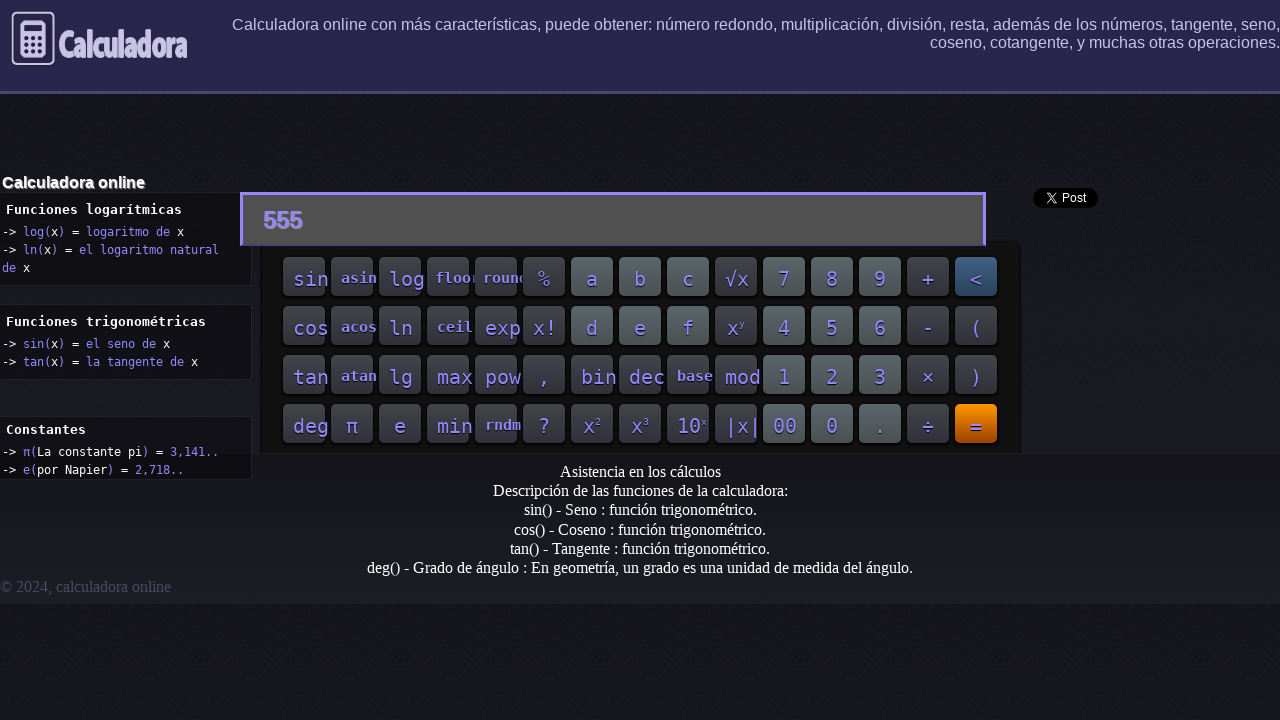

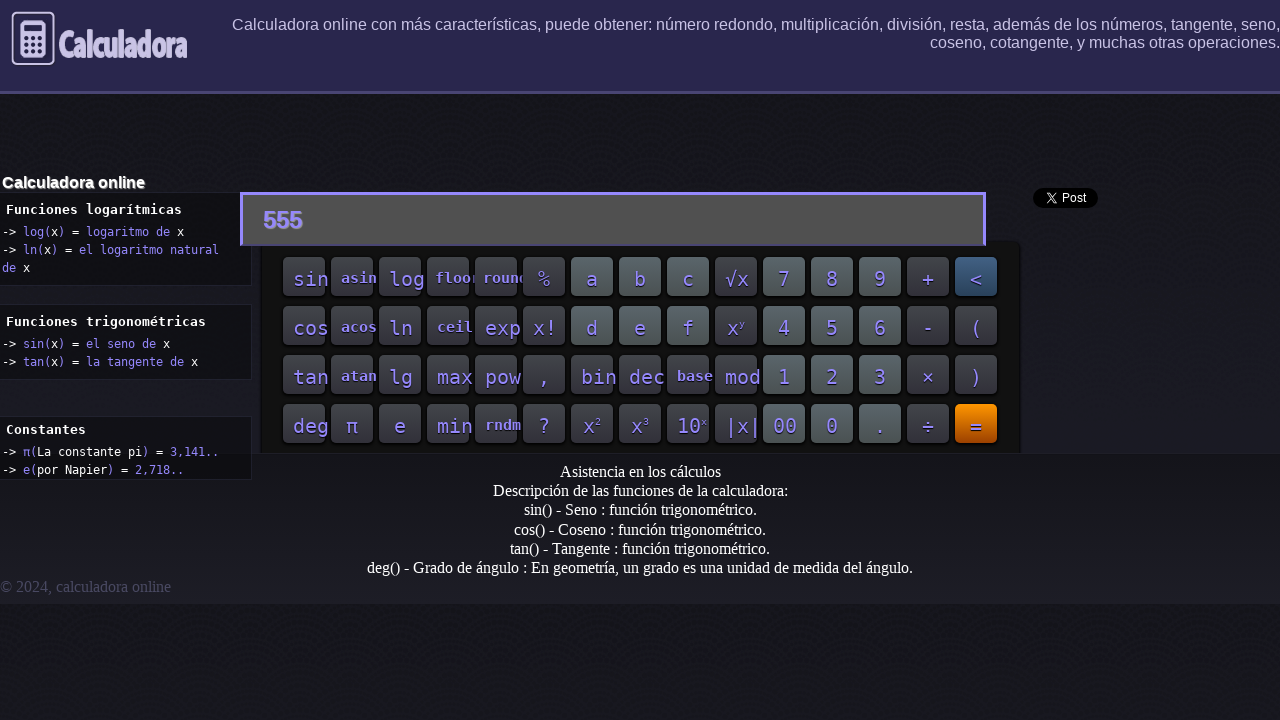